Tests browser window handling by clicking a button that opens a new tab on a practice page

Starting URL: https://www.hyrtutorials.com/p/window-handles-practice.html

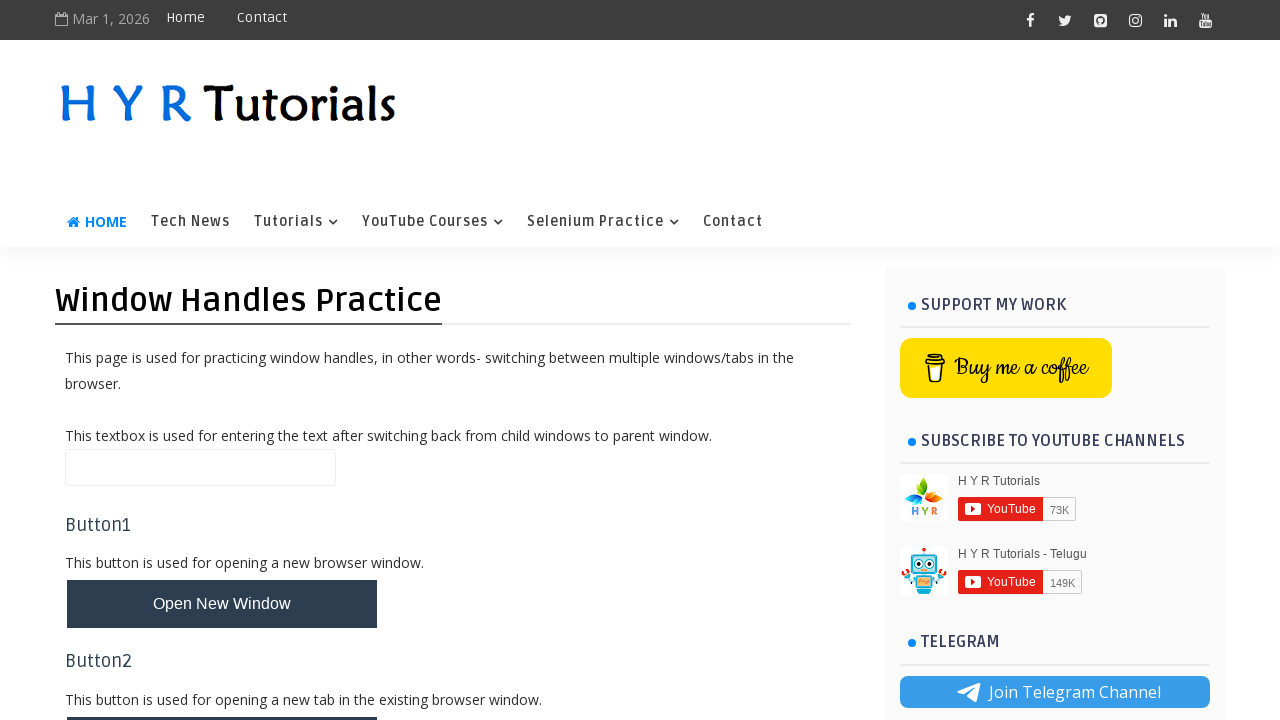

Clicked the 'Open New Tab' button at (222, 696) on #newTabBtn
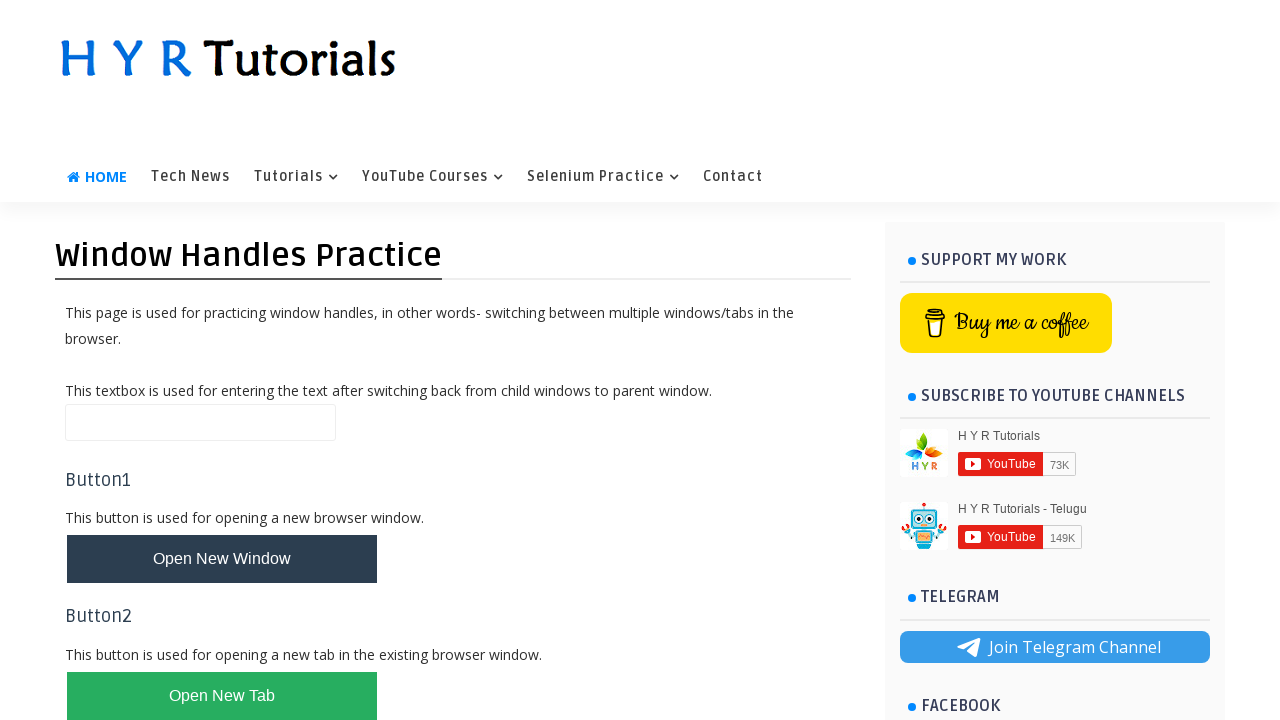

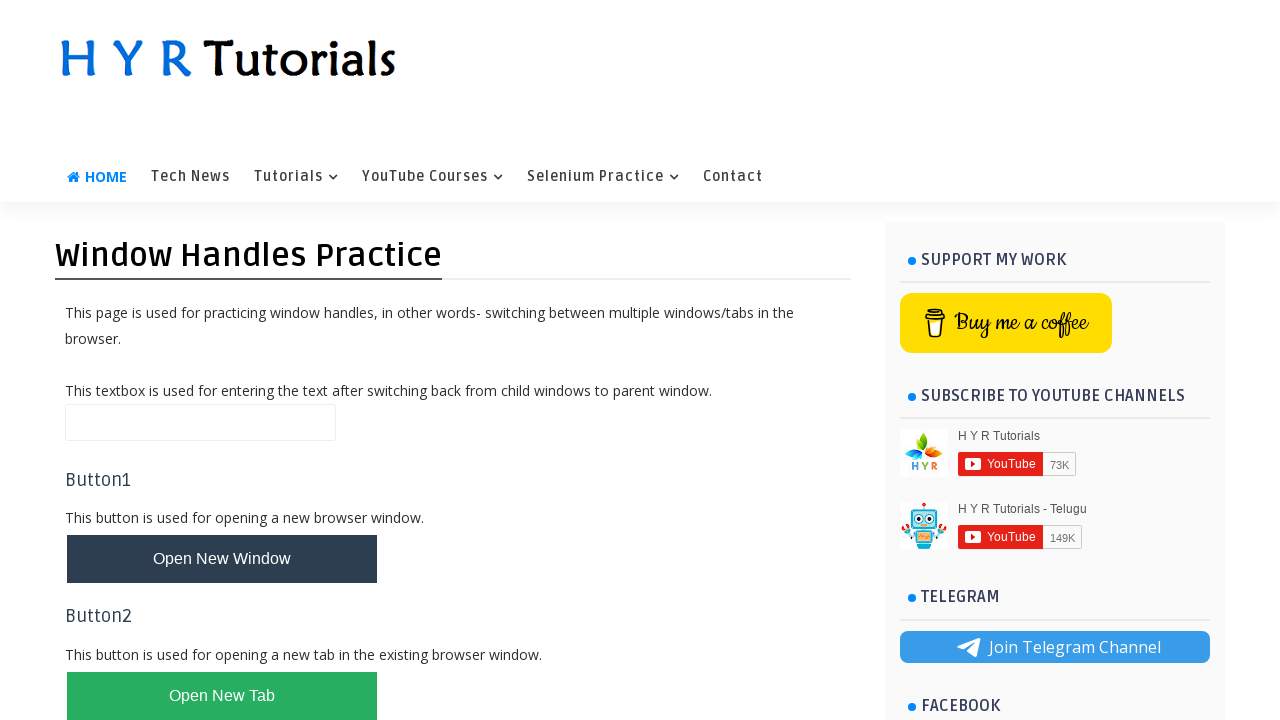